Tests JavaScript alert handling by clicking a button to trigger an alert, accepting it, and verifying the confirmation message is displayed

Starting URL: http://practice.cydeo.com/javascript_alerts

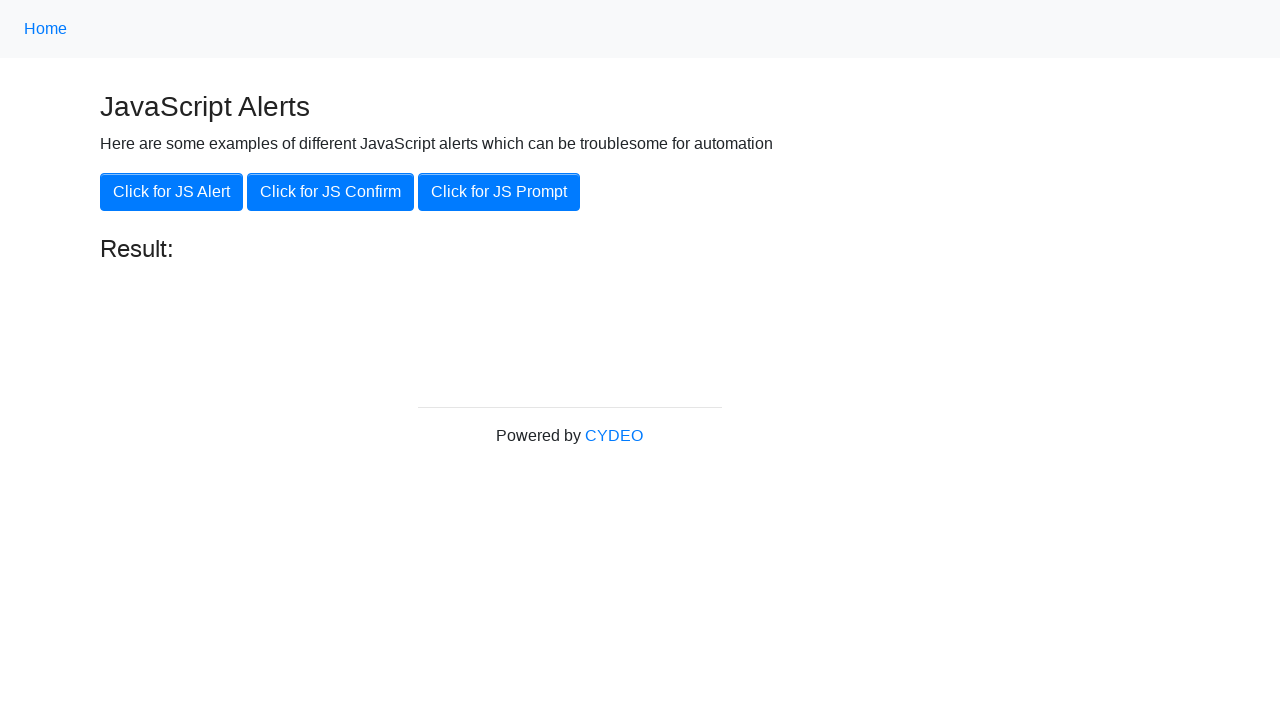

Clicked 'Click for JS Alert' button to trigger alert at (172, 192) on xpath=//button[@onclick='jsAlert()']
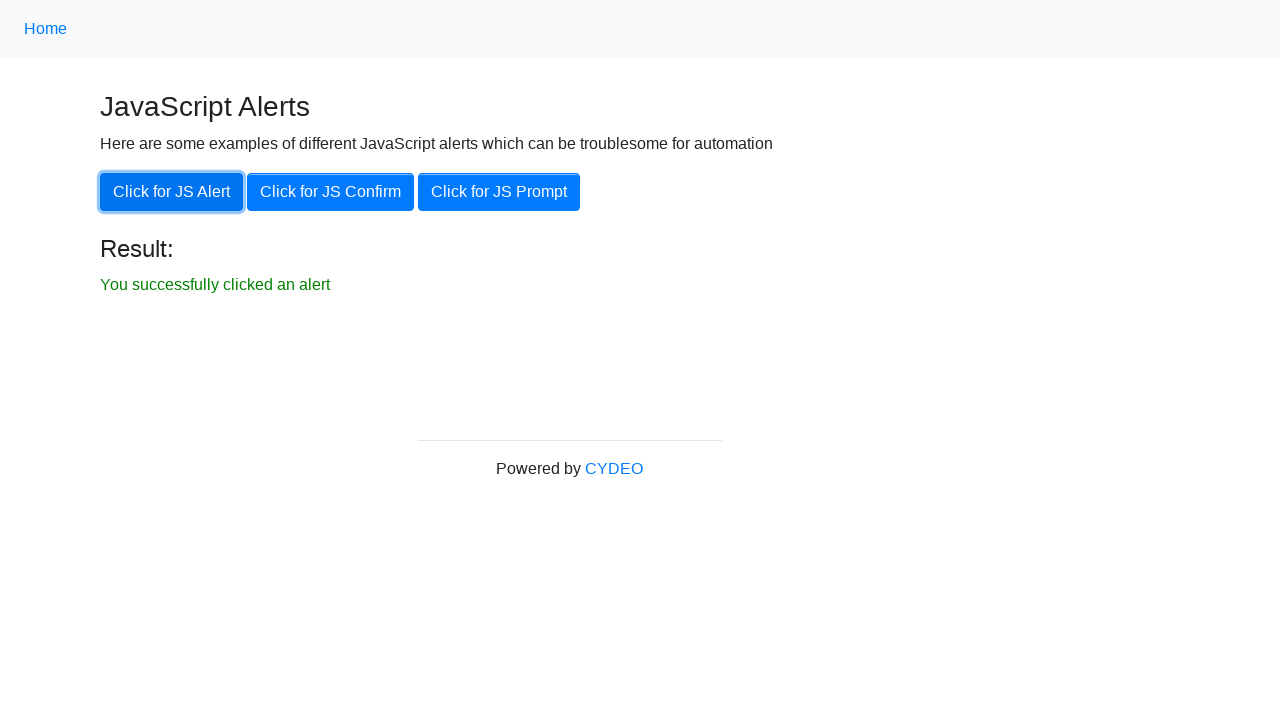

Set up dialog handler to accept JavaScript alerts
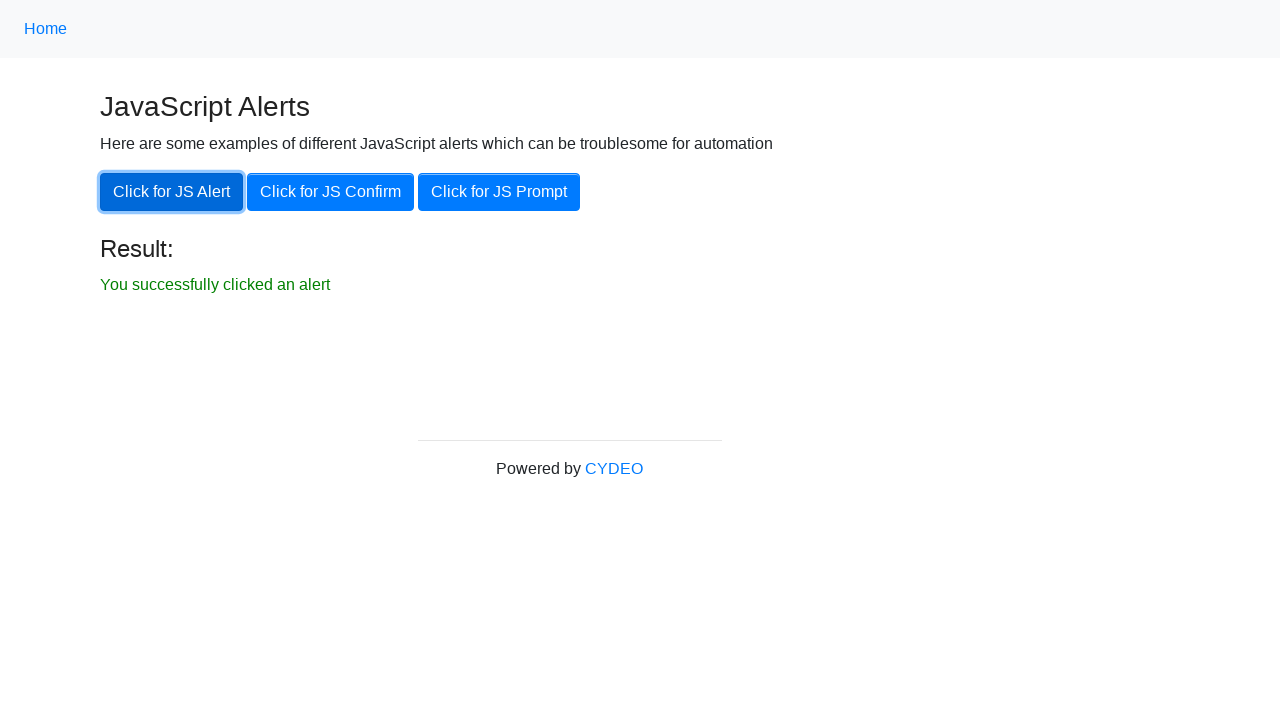

Clicked alert button again with handler ready to accept alert at (172, 192) on xpath=//button[@onclick='jsAlert()']
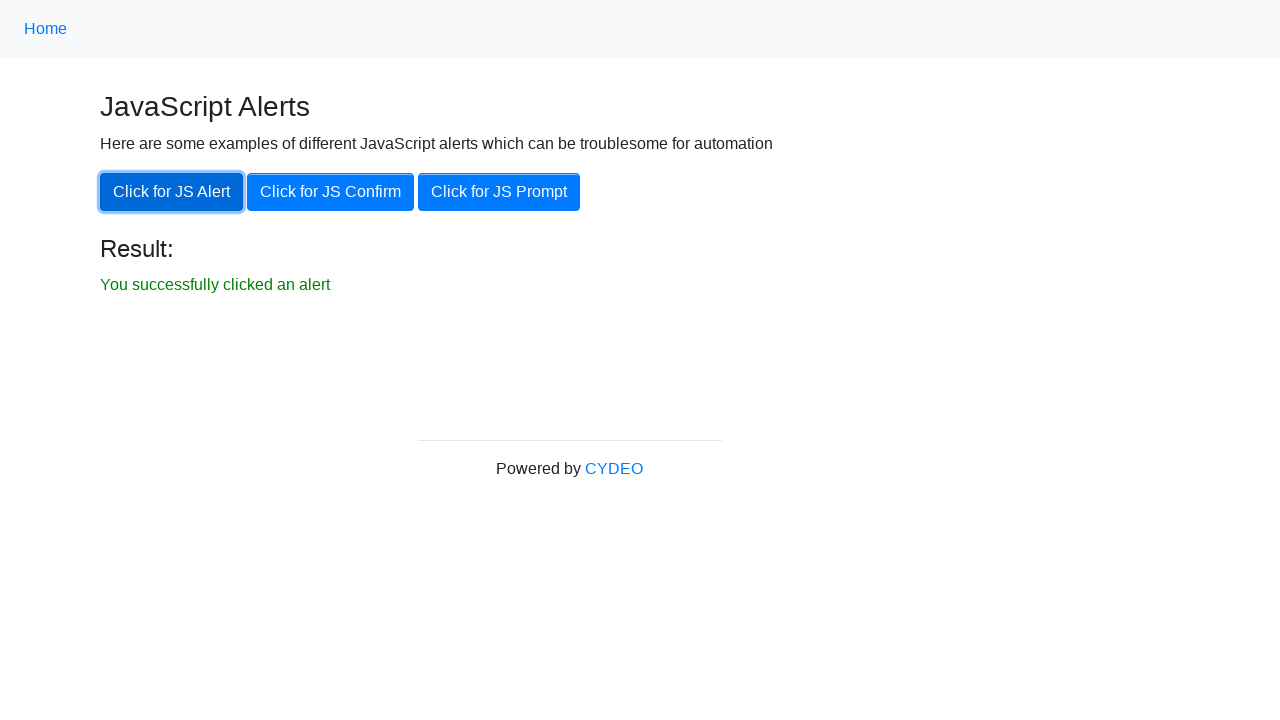

Confirmed result message element is visible
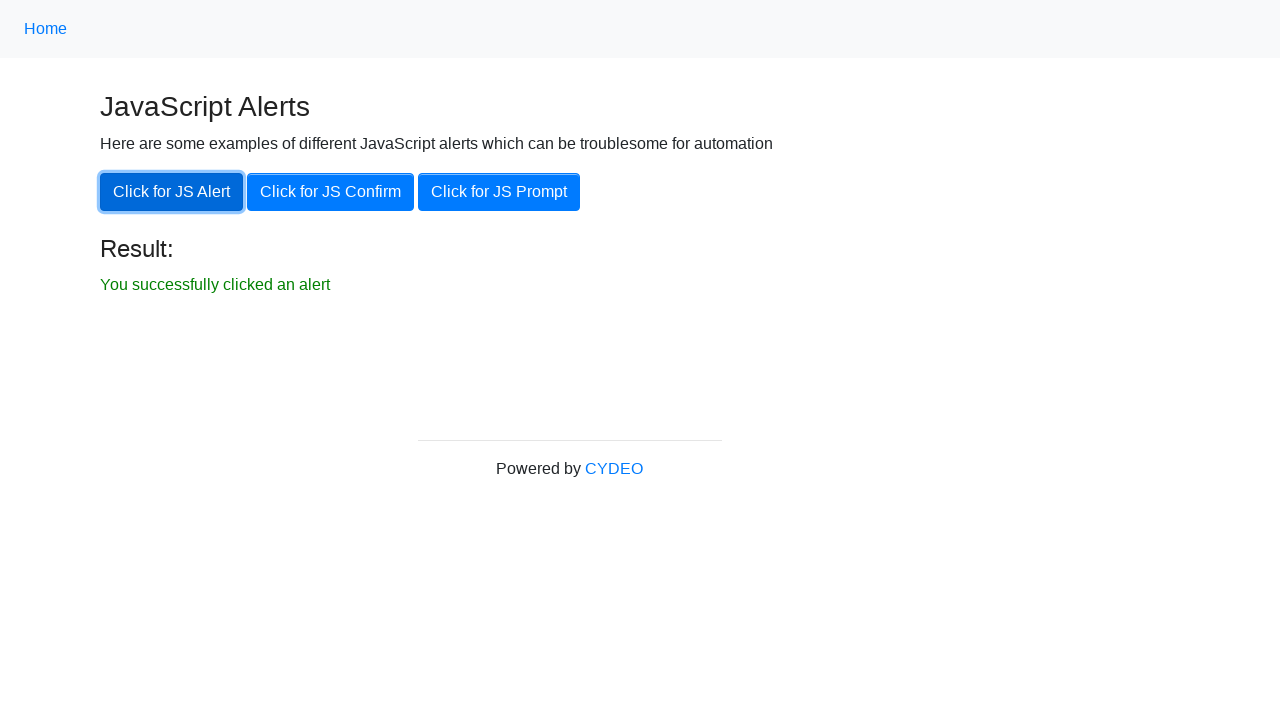

Verified confirmation message displays 'You successfully clicked an alert'
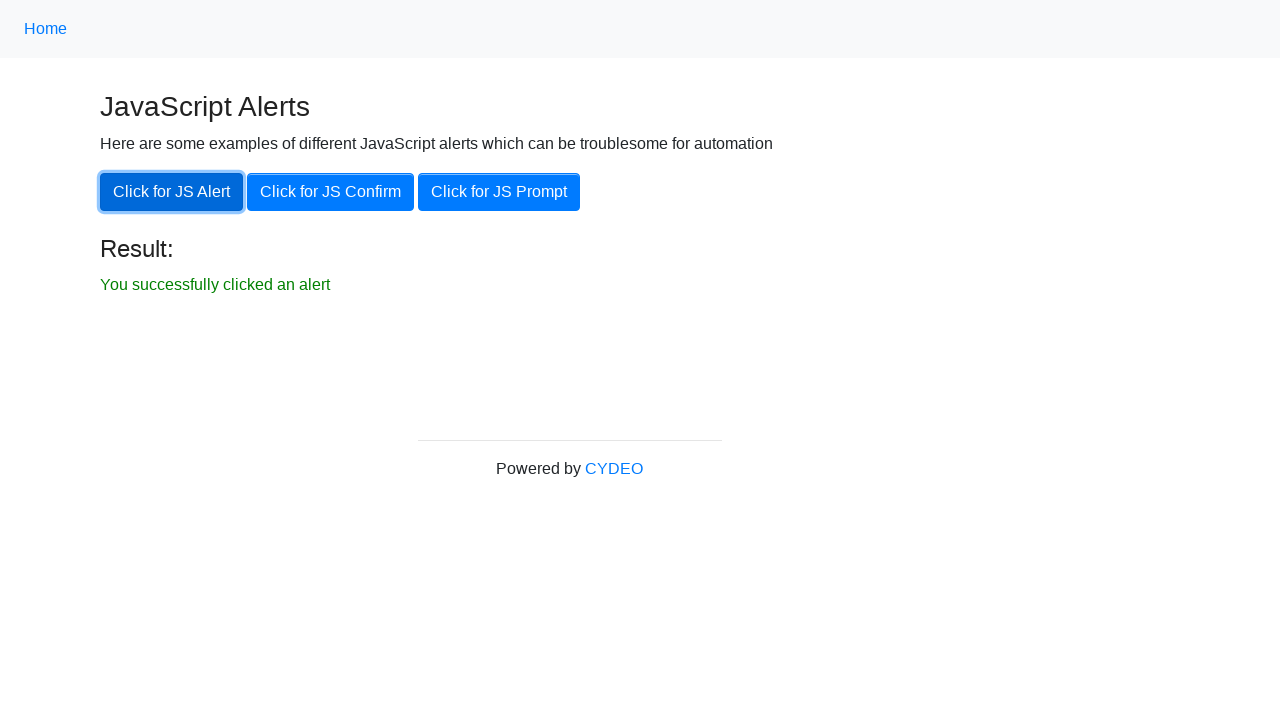

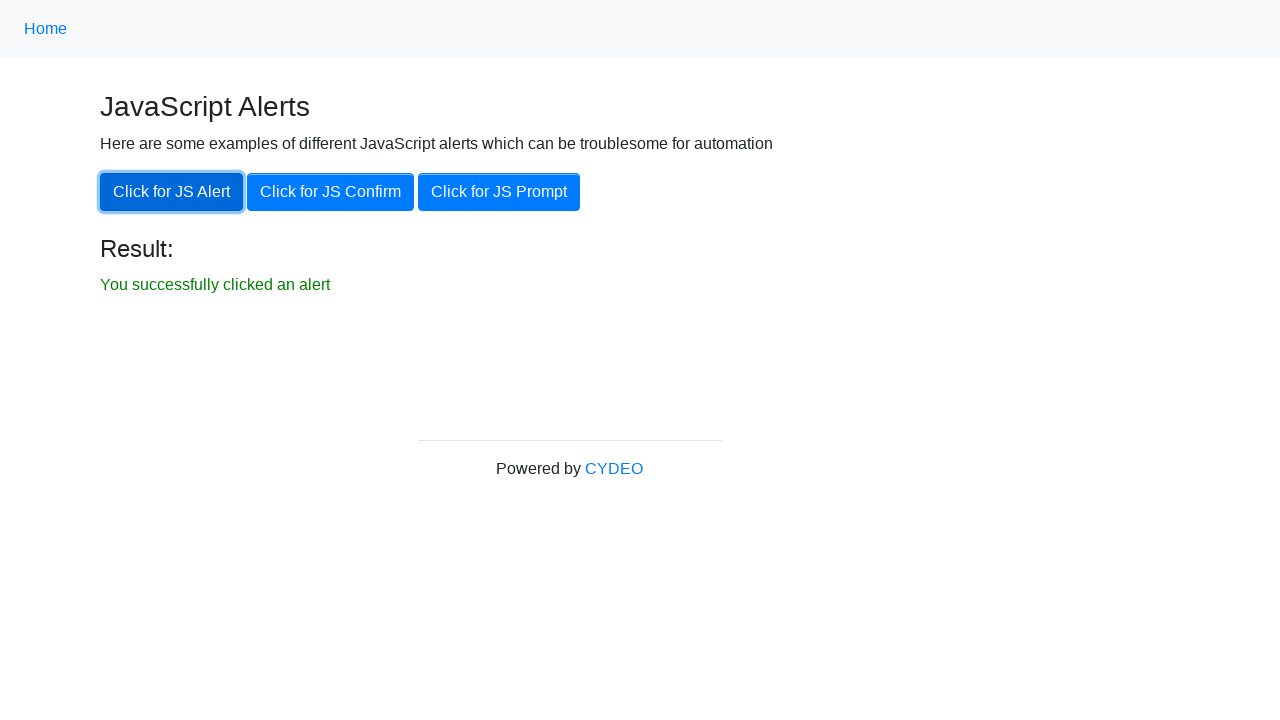